Tests the email input validation in the text box form by entering an email and submitting

Starting URL: https://demoqa.com/text-box

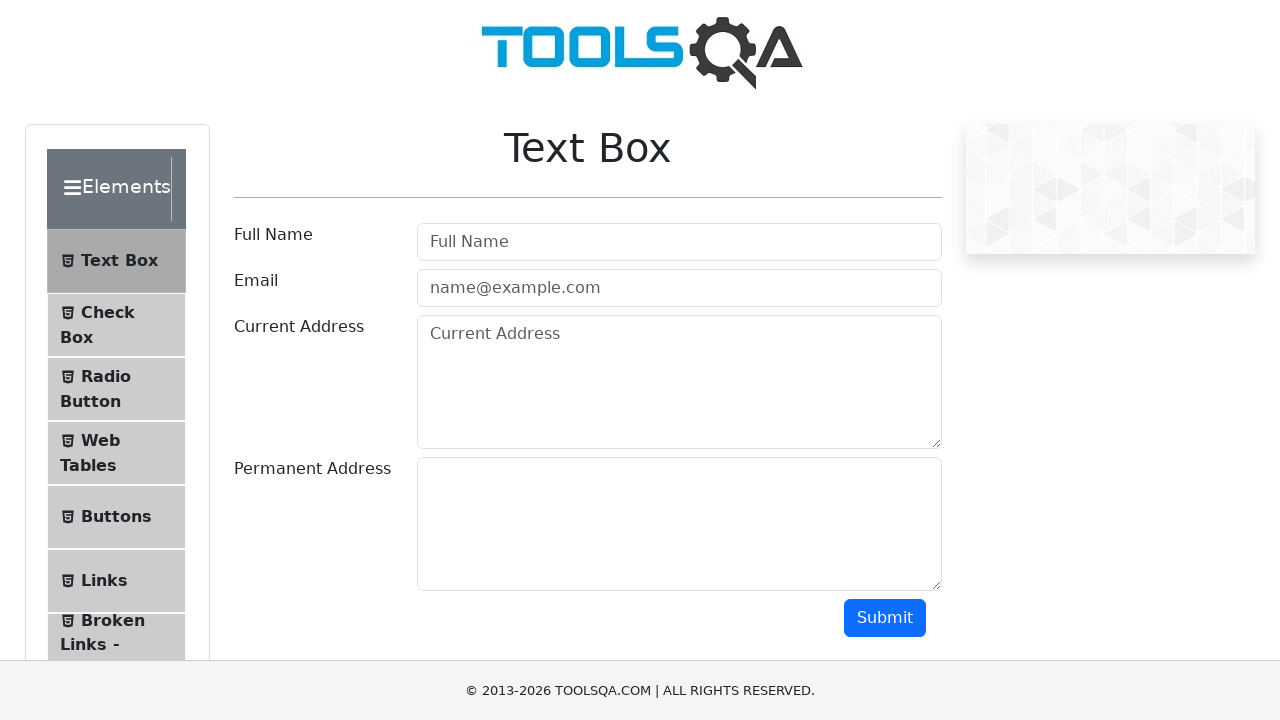

Filled email input field with 'testuser@testmail.com' on #userEmail
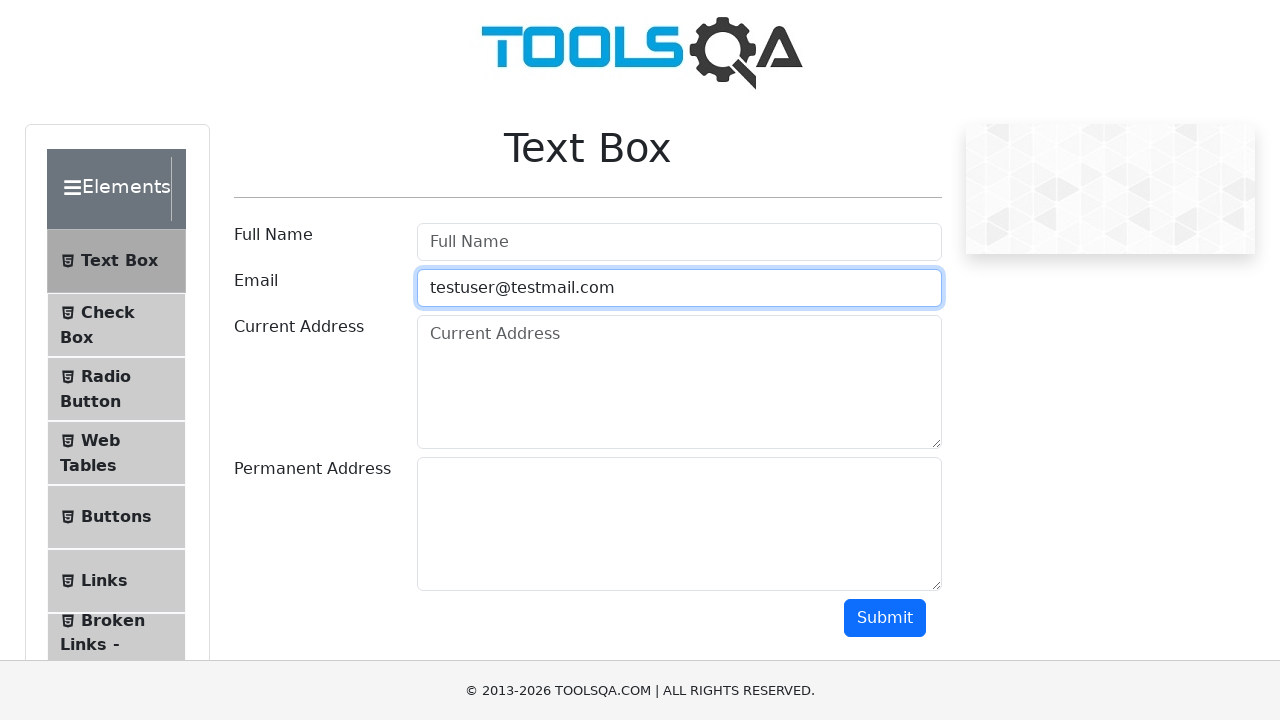

Clicked submit button to validate email at (885, 618) on #submit
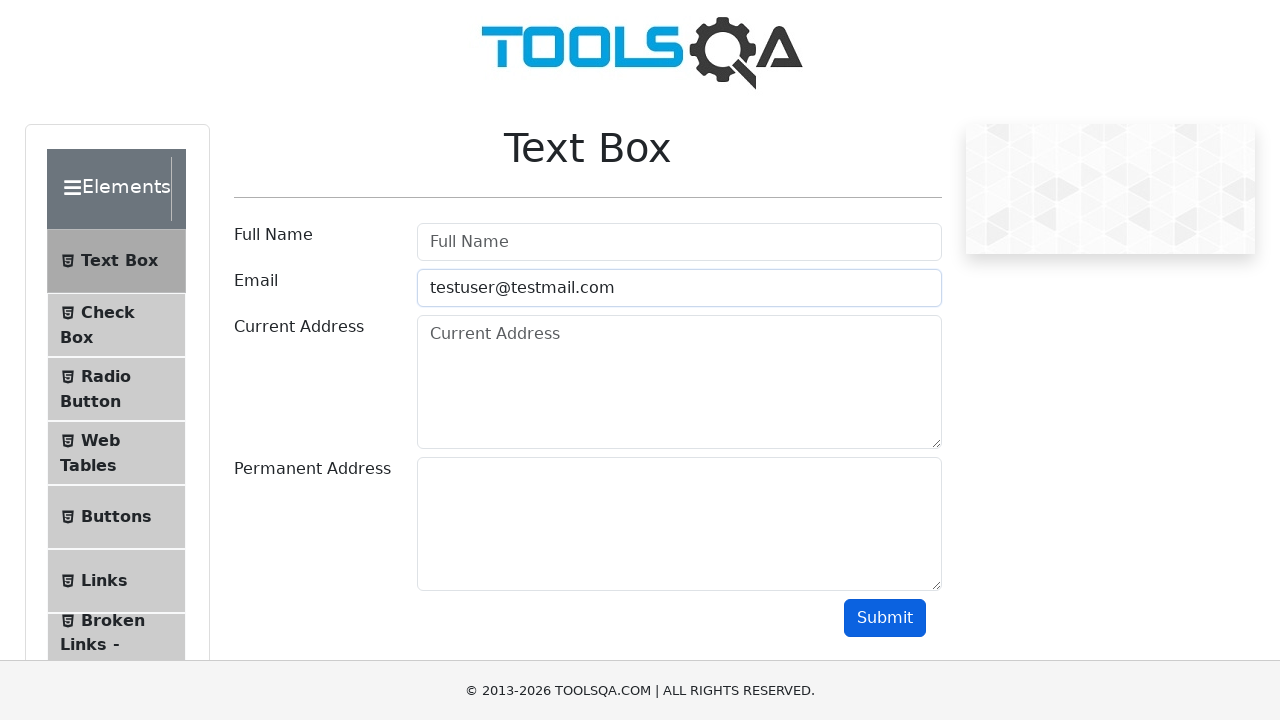

Email result element loaded and displayed
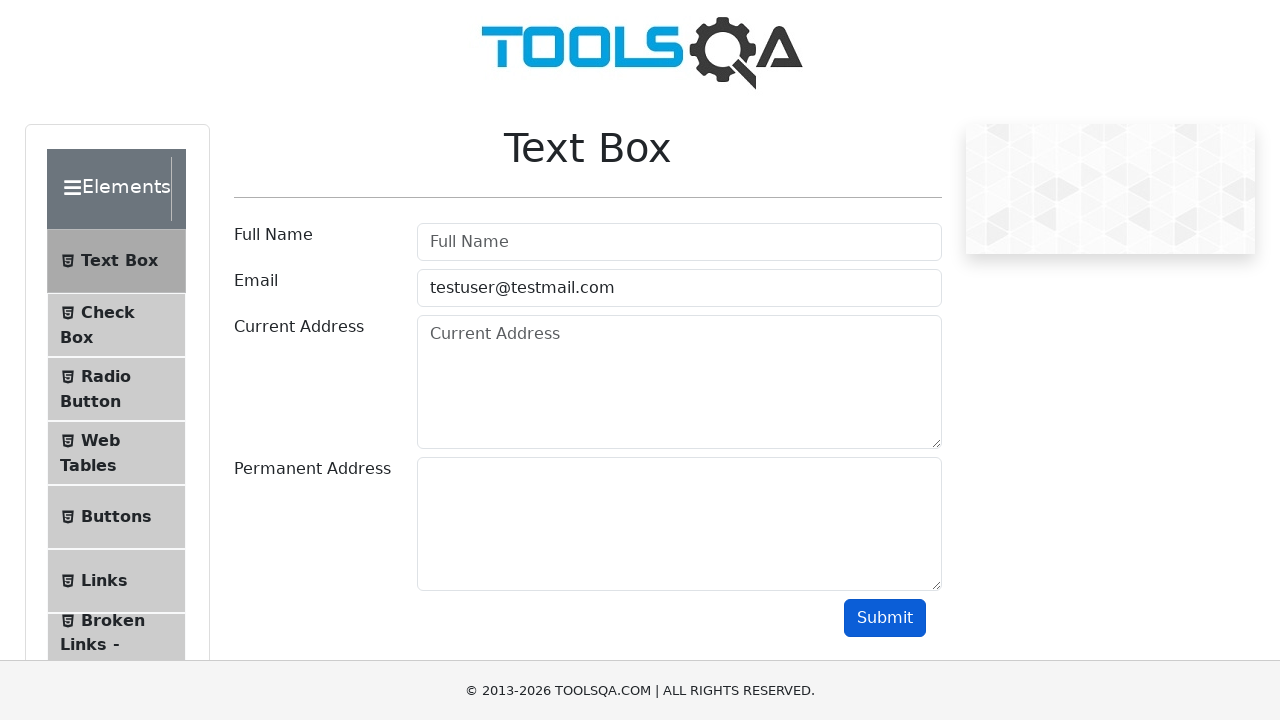

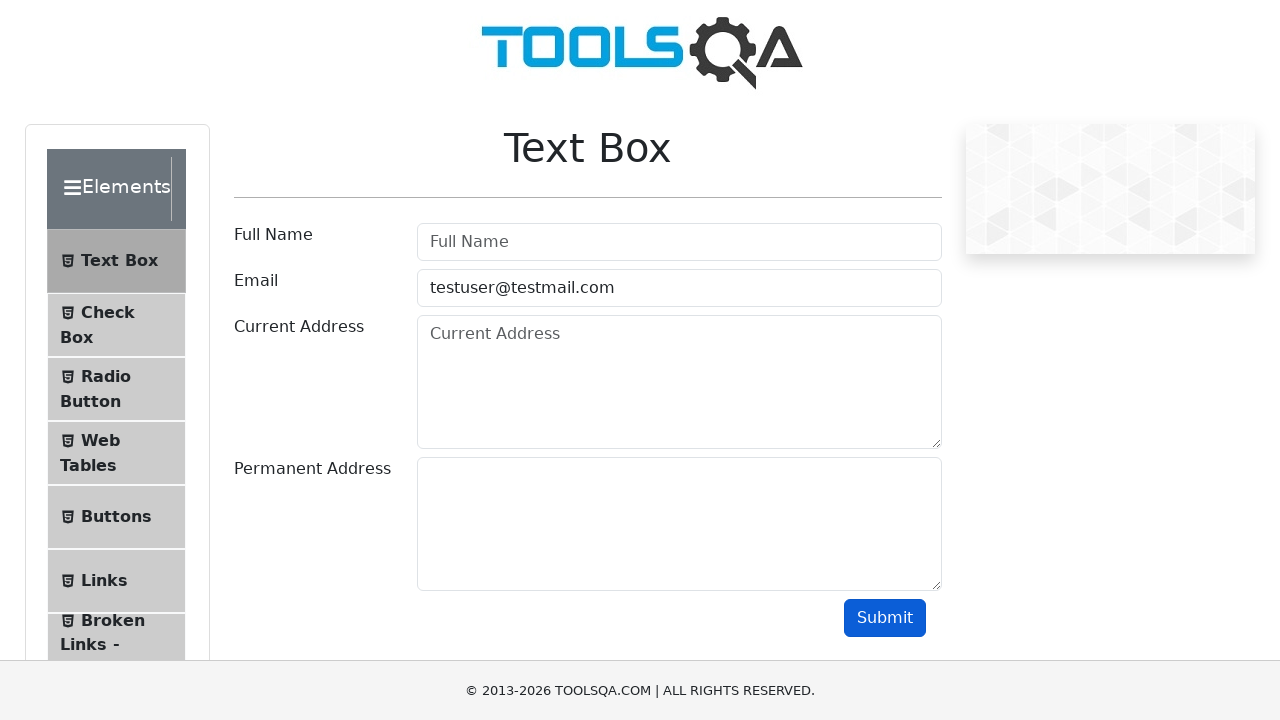